Navigates to a Douban movie page (The Shawshank Redemption) and verifies that the movie rating score element is displayed on the page

Starting URL: https://movie.douban.com/subject/1292052/

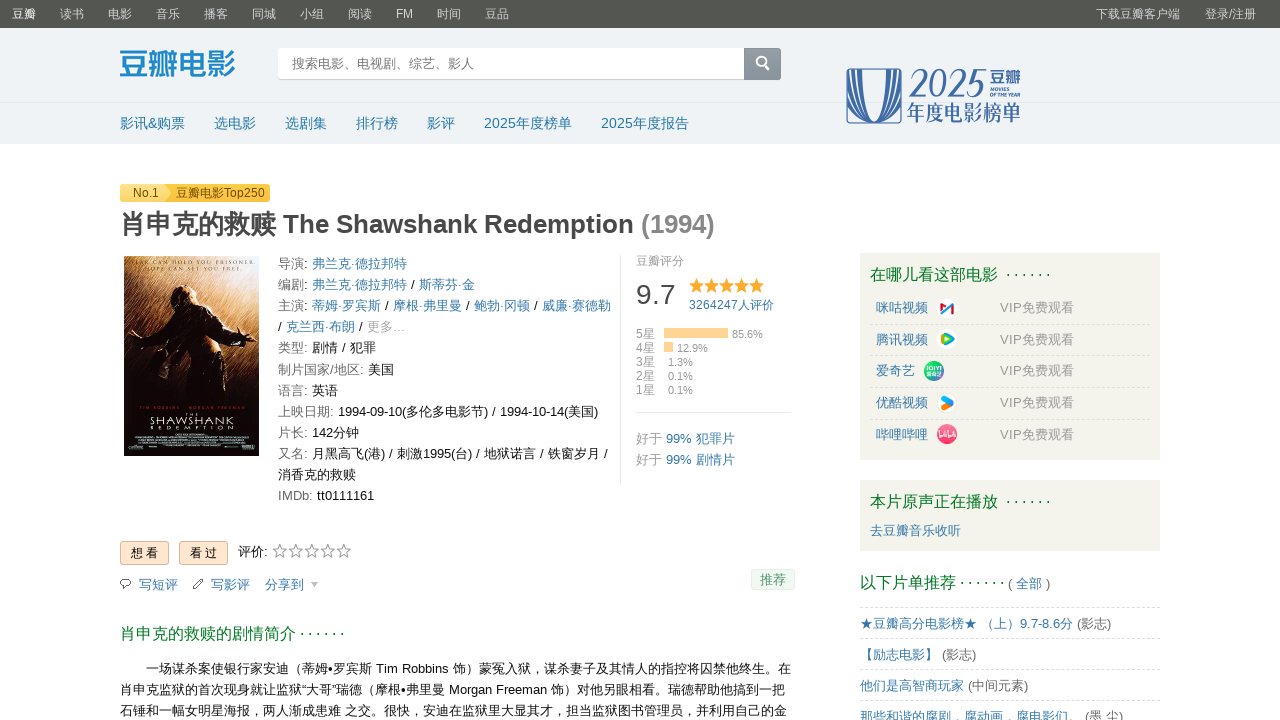

Navigated to Douban movie page for The Shawshank Redemption
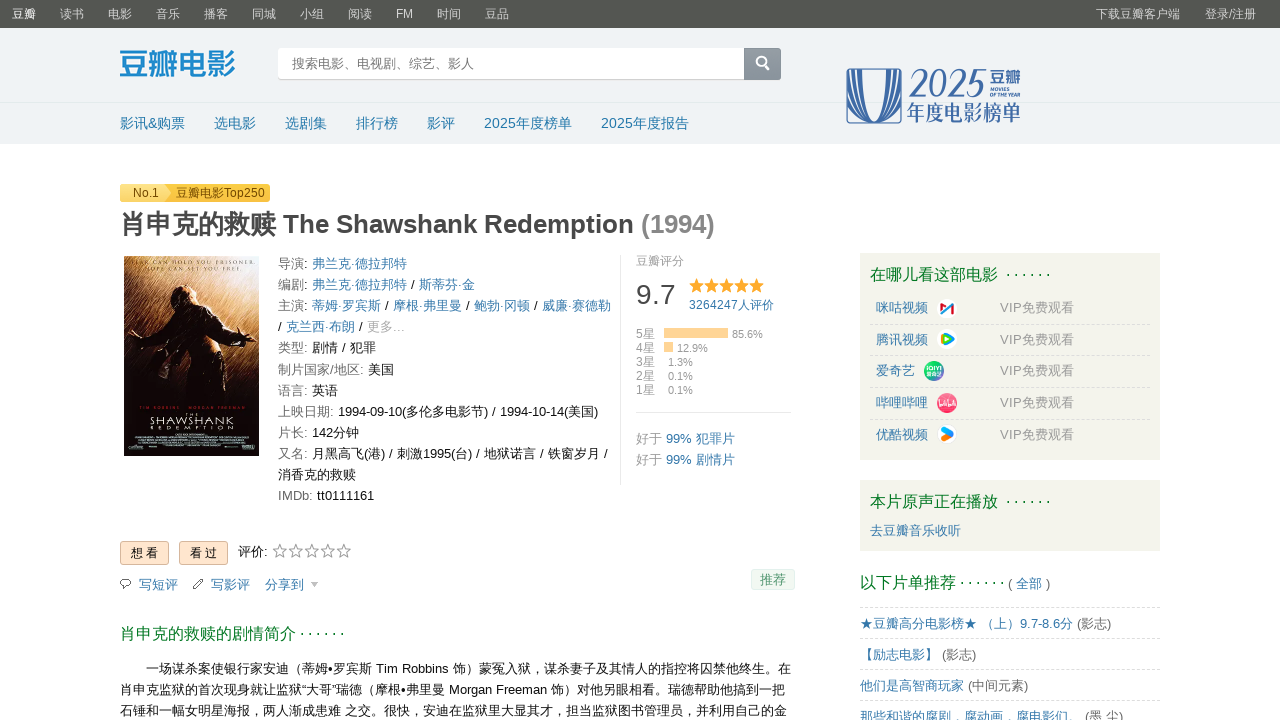

Movie rating score element is now visible on the page
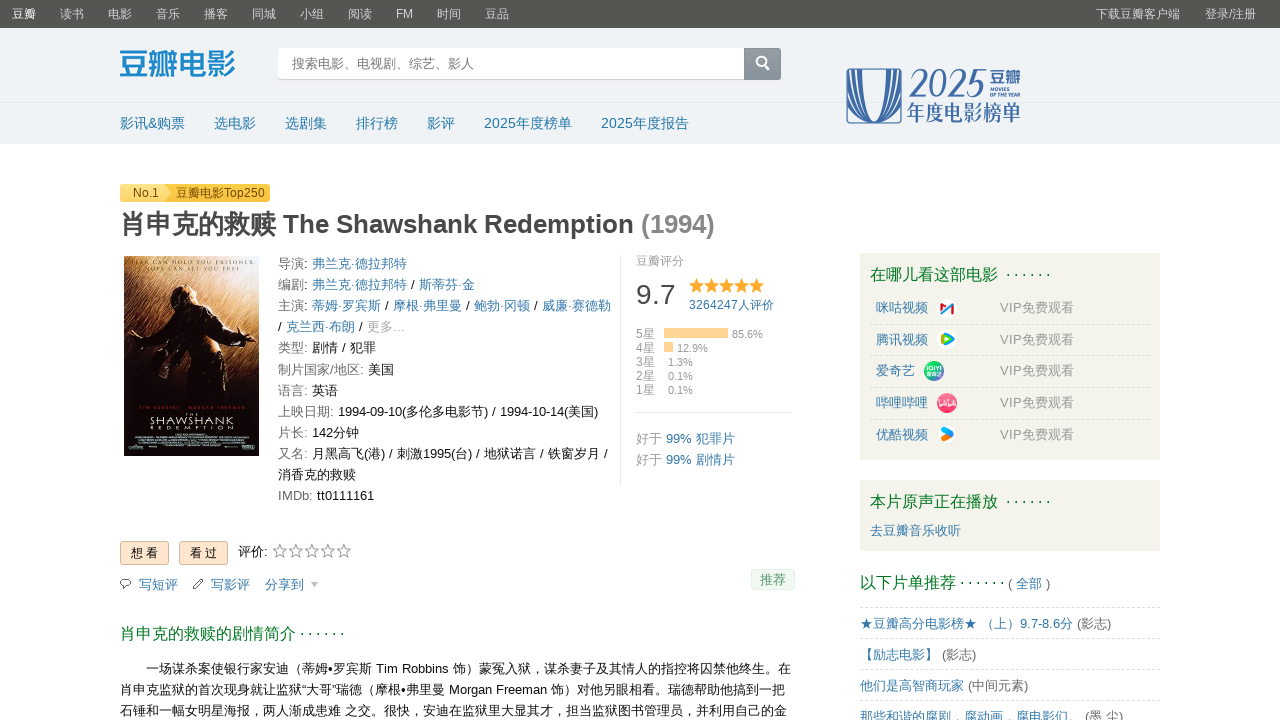

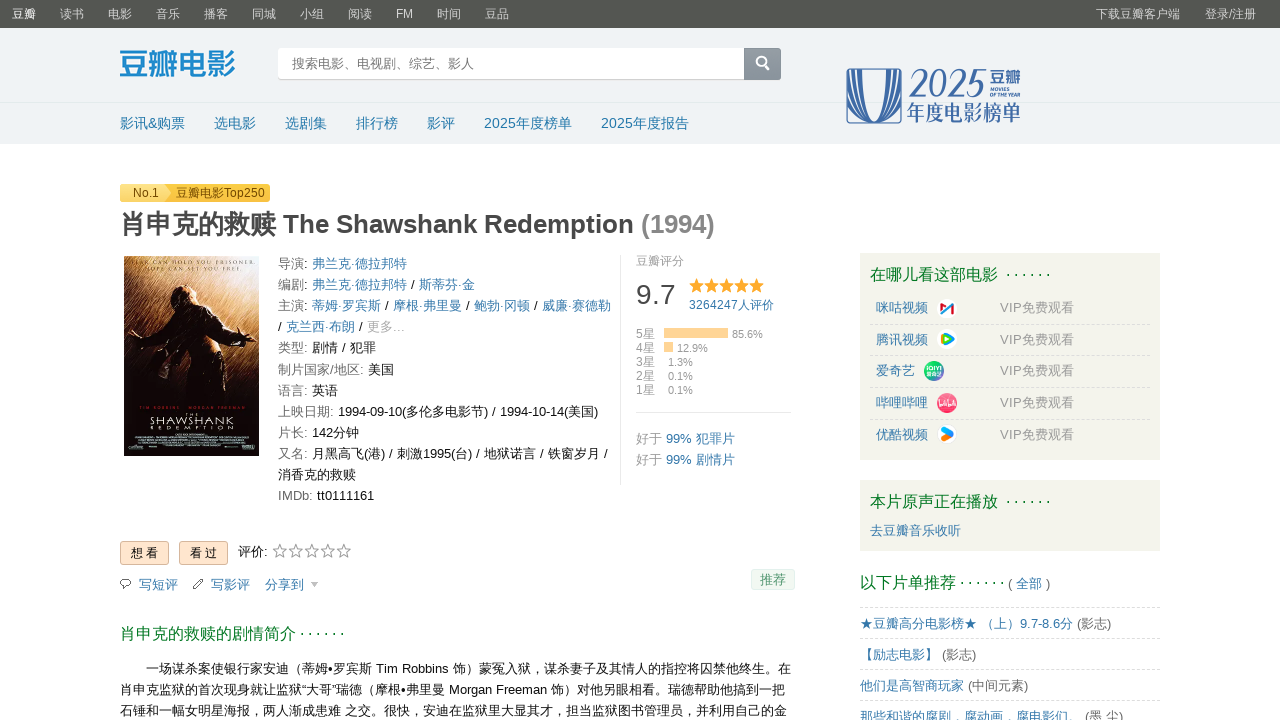